Clicks on the Twitter/X social media icon from the login page and validates the Twitter/X page opens

Starting URL: https://opensource-demo.orangehrmlive.com/web/index.php/auth/login

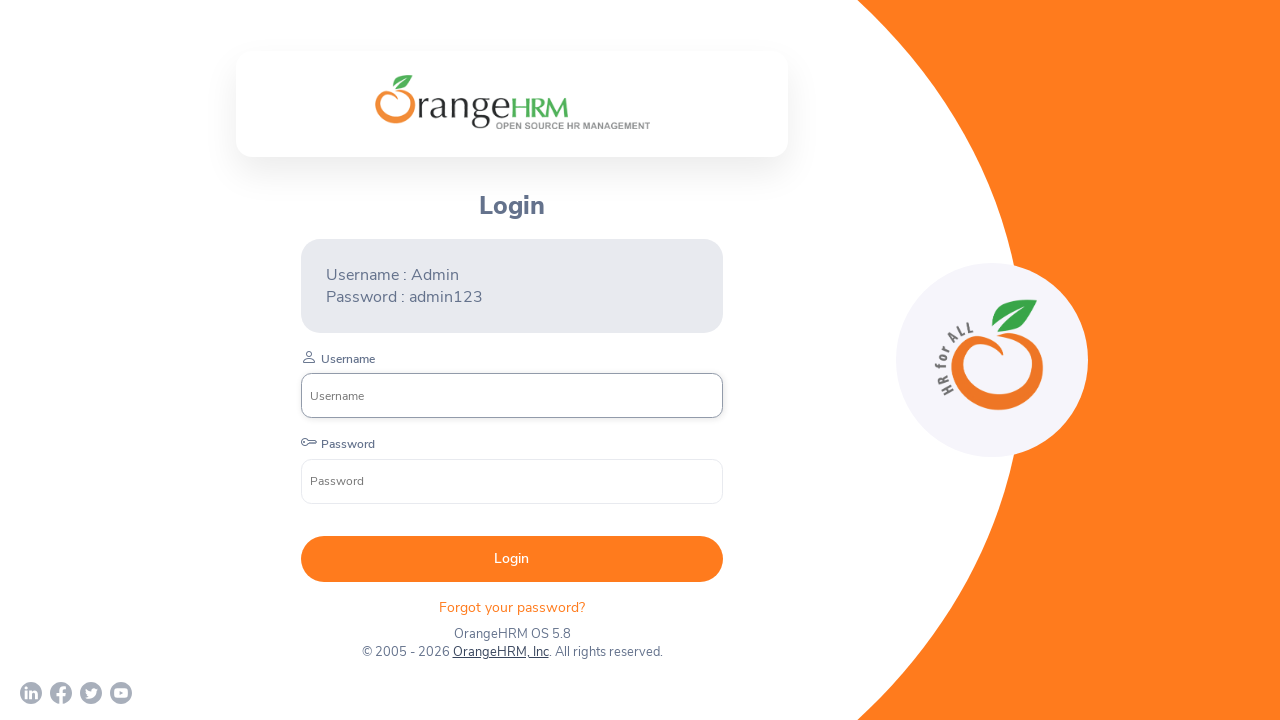

Twitter/X icon became visible on login page
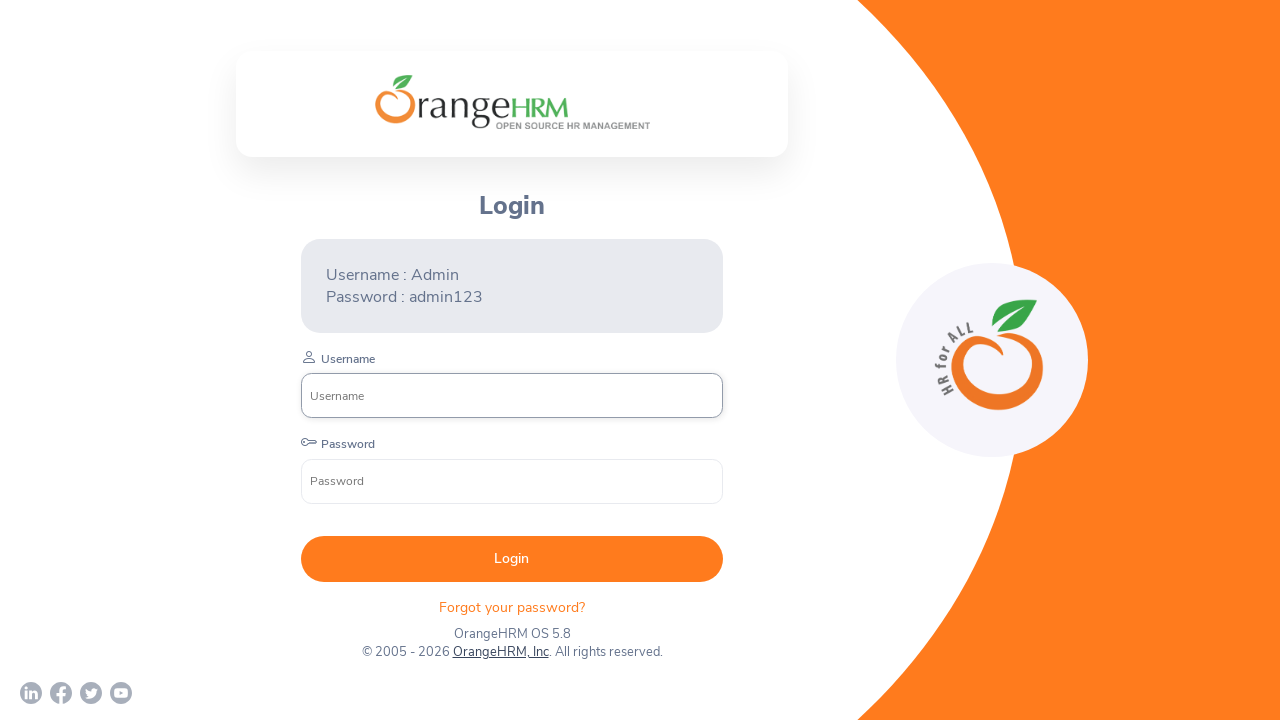

Clicked on Twitter/X social media icon at (91, 693) on a[href*='twitter']
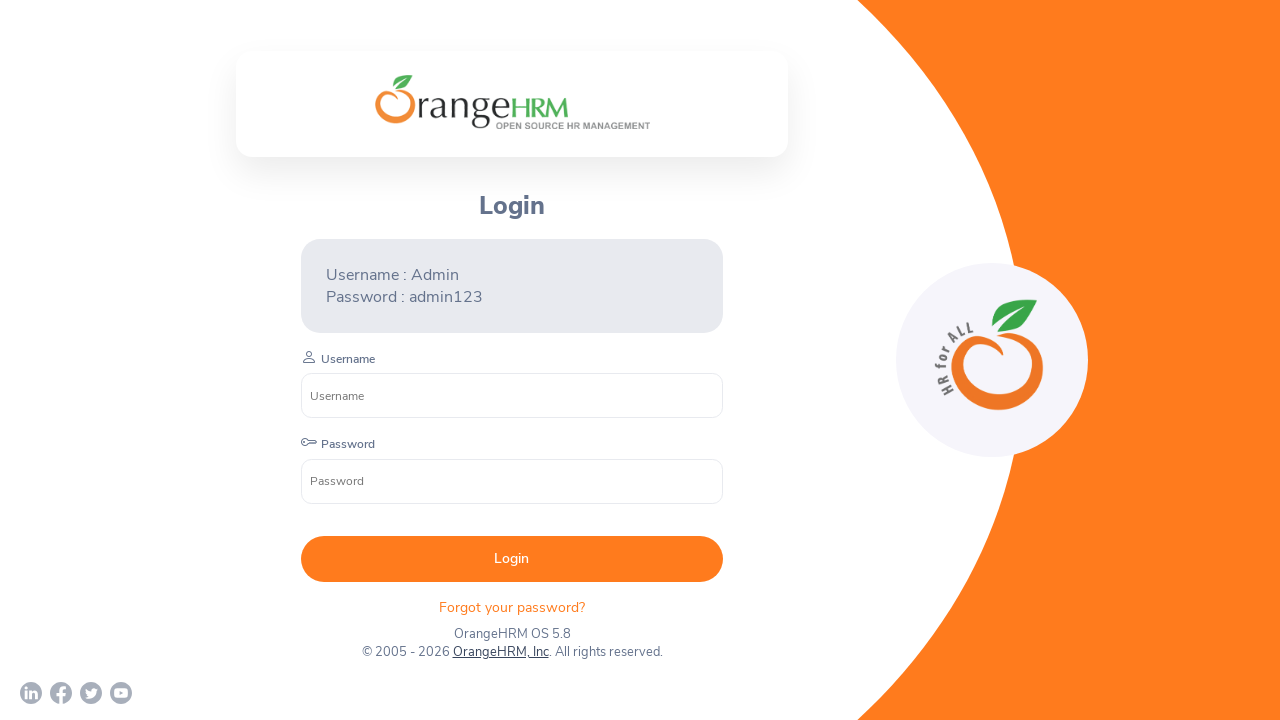

Twitter/X page opened in new tab
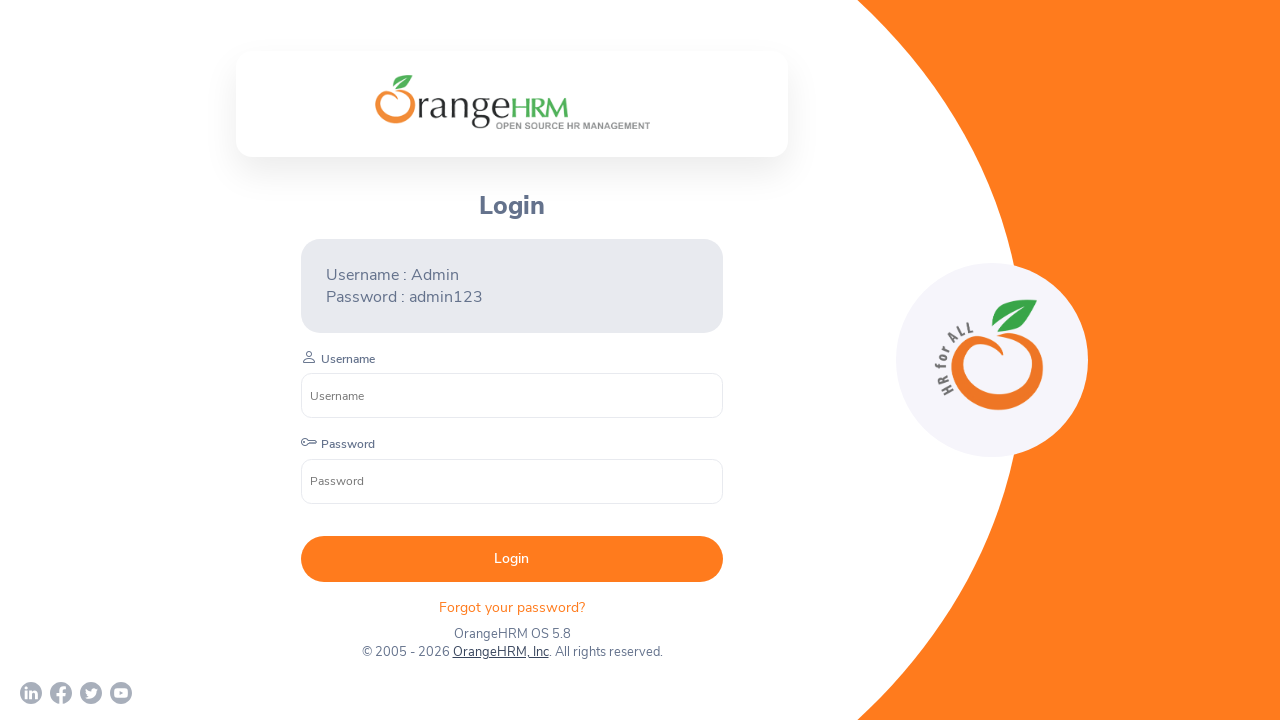

Twitter/X page finished loading (DOM content loaded)
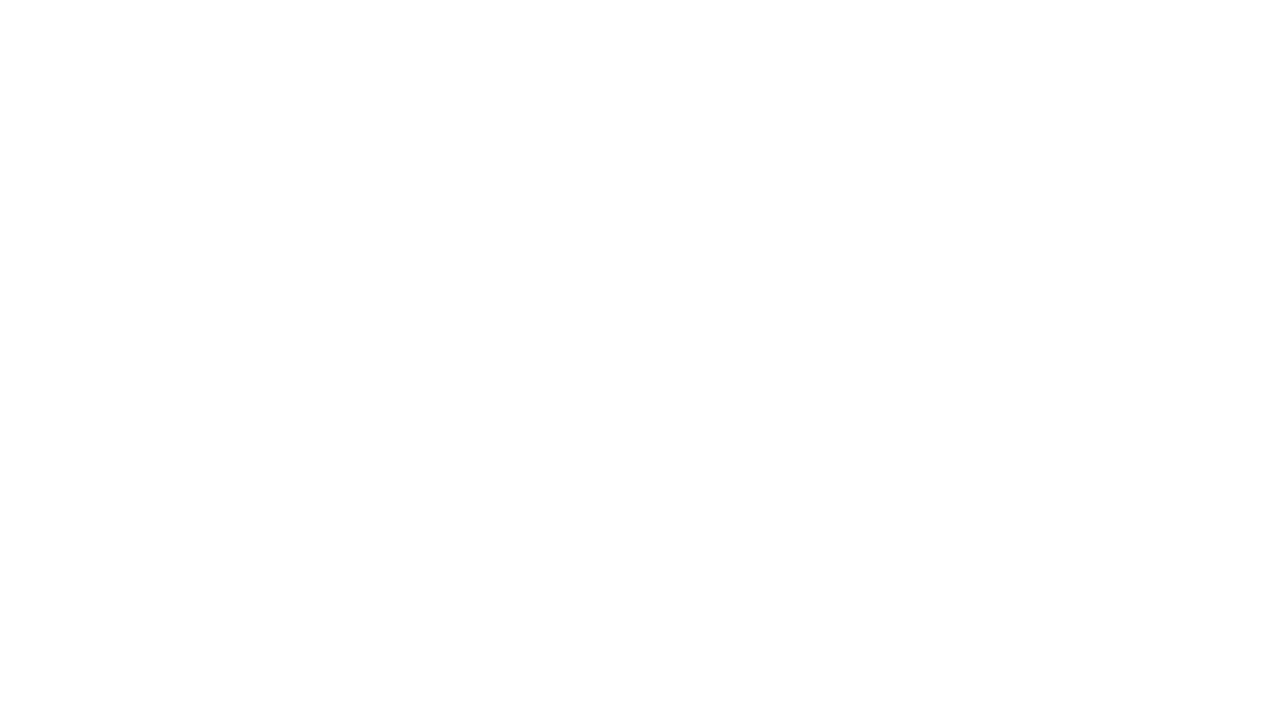

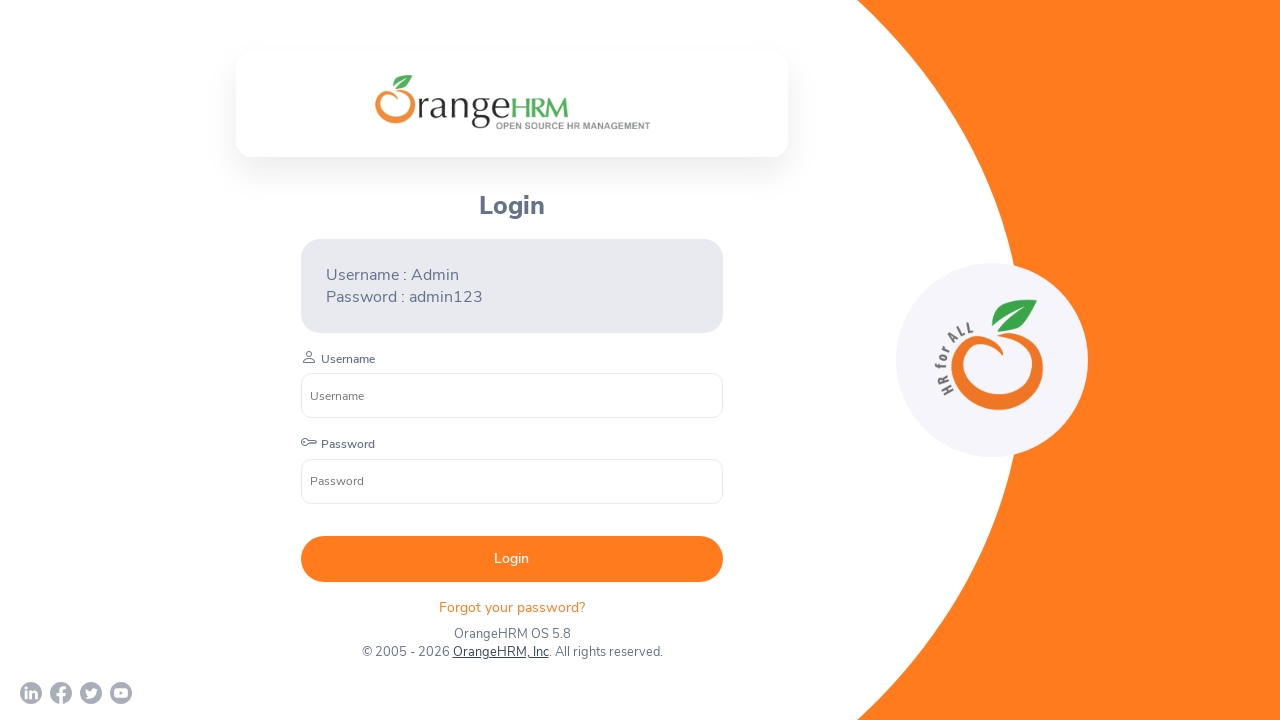